Tests the web inputs page by filling various input fields (number, text, password, date), clicking the display button to show the values, and then clicking the clear button to reset the form.

Starting URL: https://practice.expandtesting.com/inputs

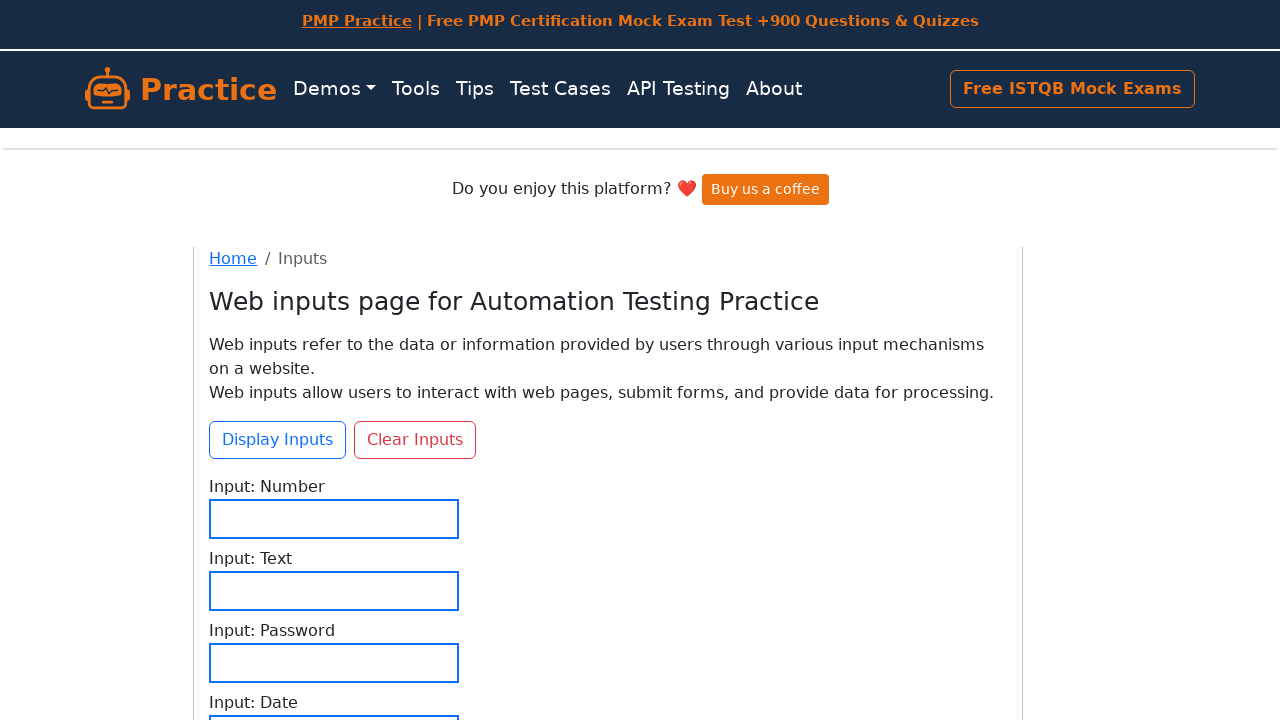

Filled number input field with '2025' on #input-number
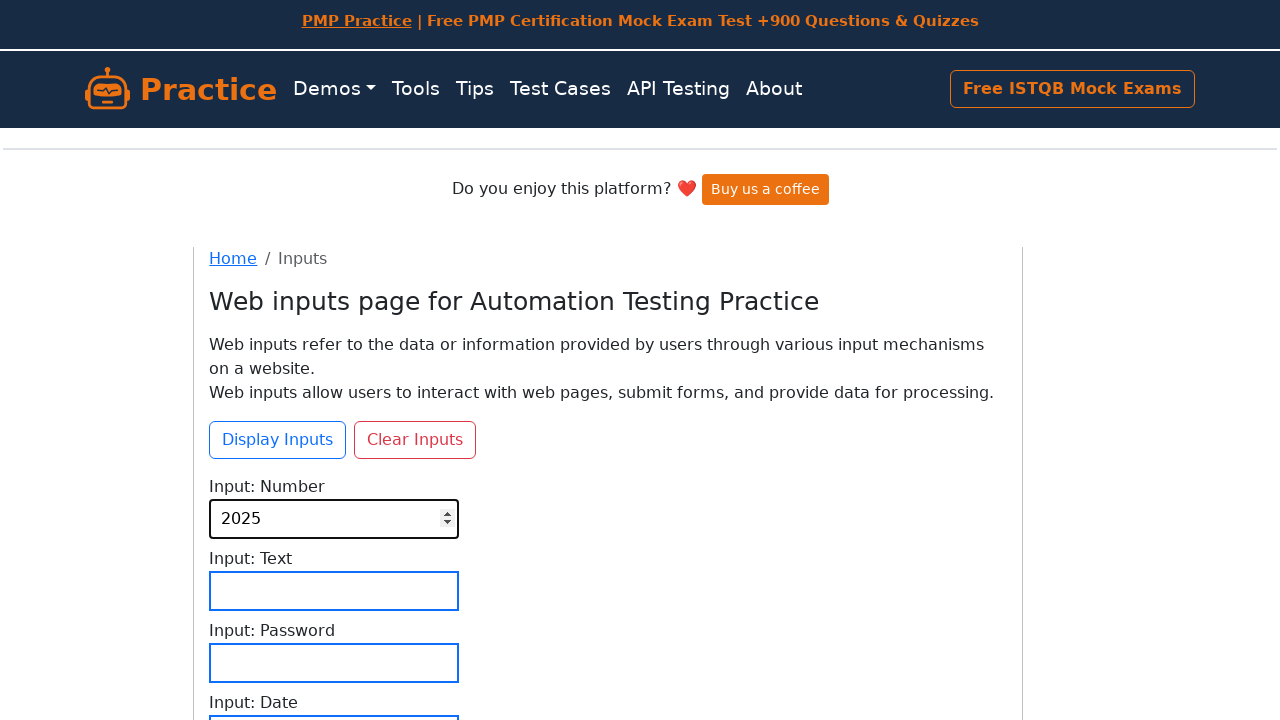

Filled text input field with 'Automation Testing' on #input-text
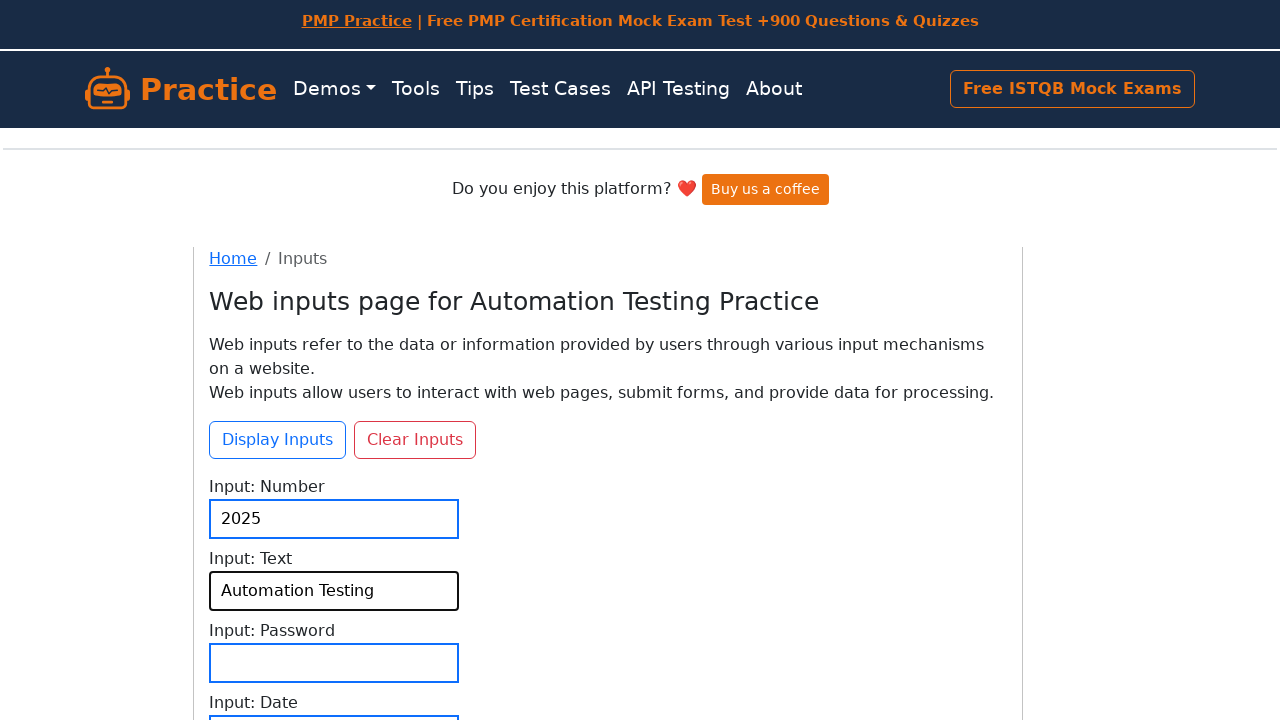

Filled password input field with 'SecurePass2025' on #input-password
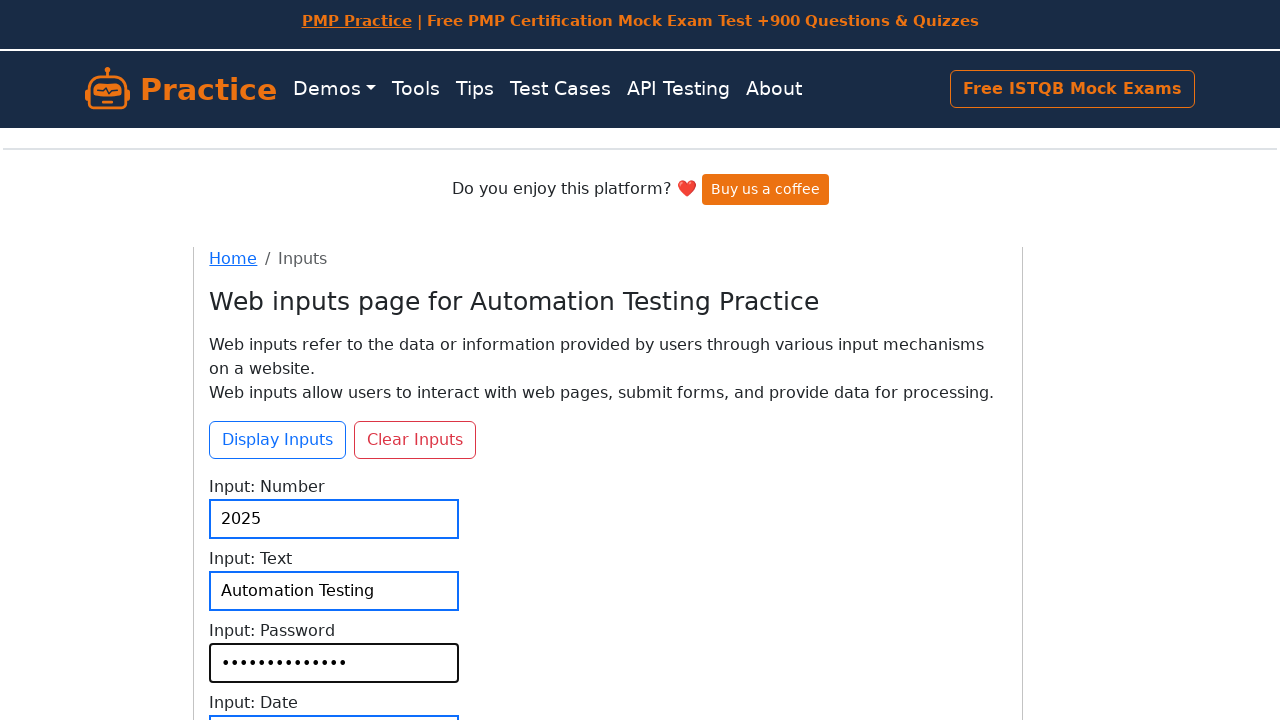

Set date input field to '1993-09-29' using JavaScript
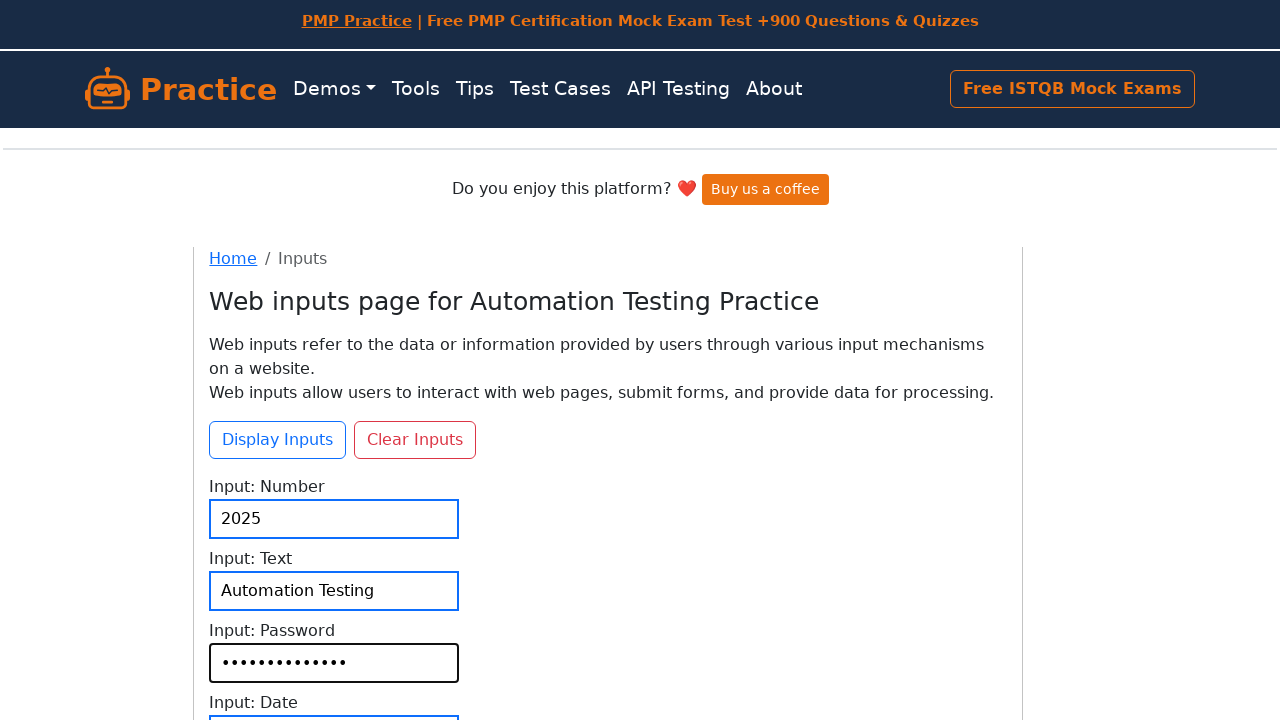

Scrolled date input field into view
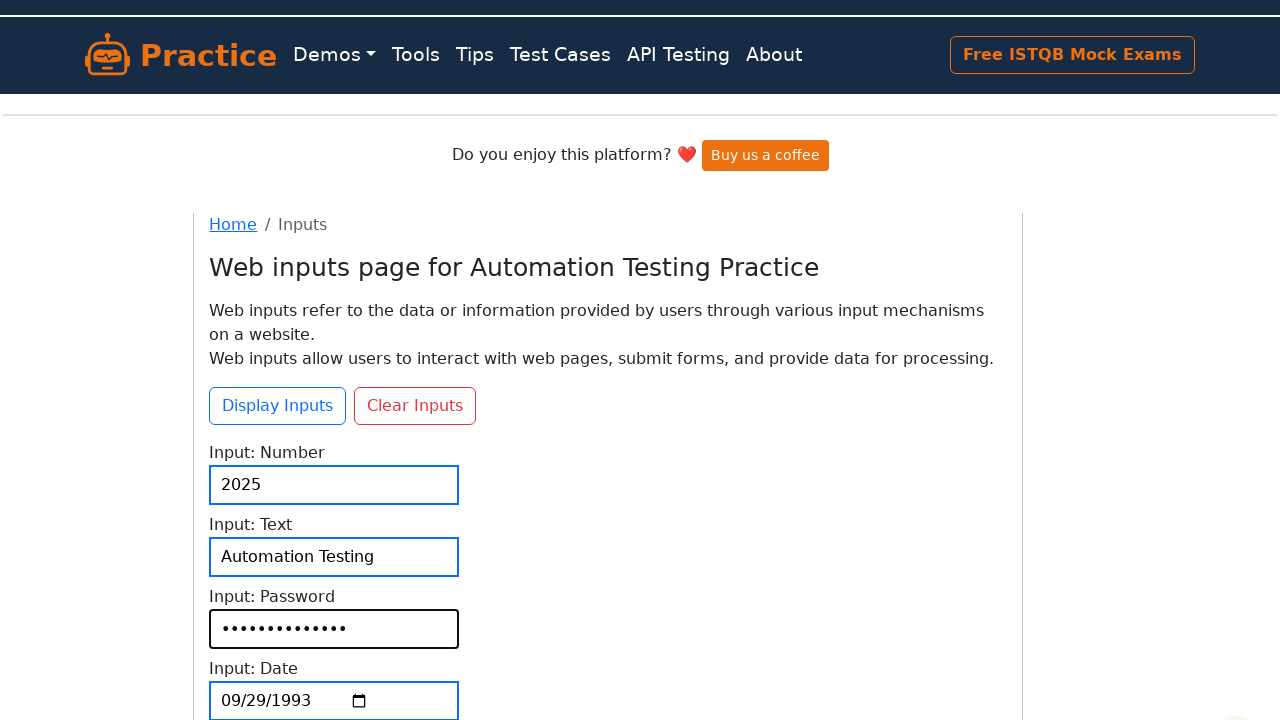

Clicked Display button to show input values at (278, 406) on #btn-display-inputs
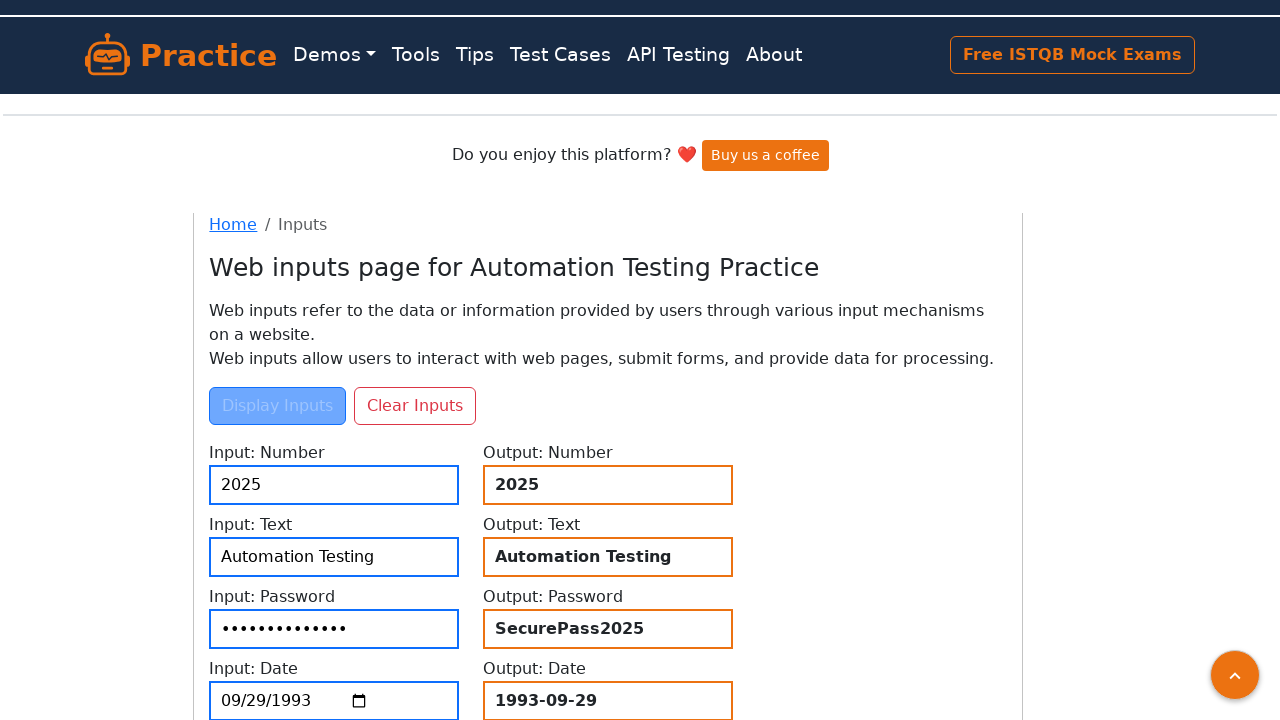

Waited for output to be displayed (1000ms)
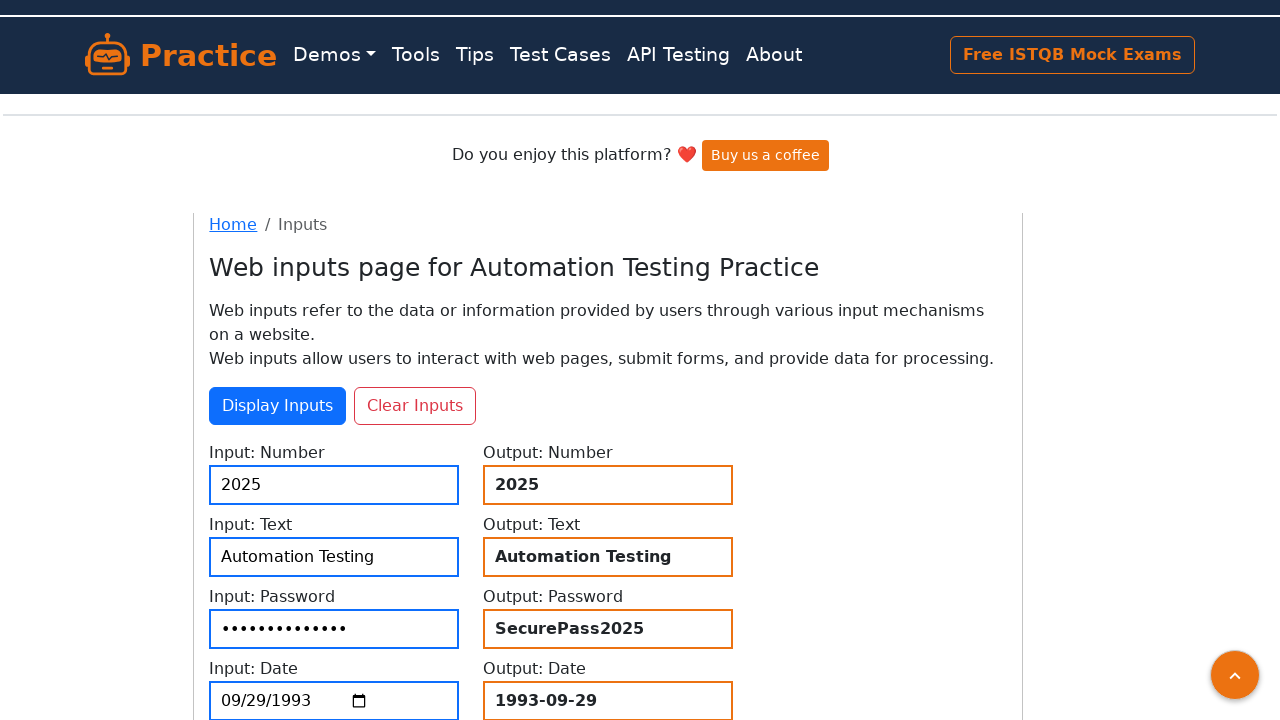

Clicked Clear button to reset all input fields at (415, 406) on #btn-clear-inputs
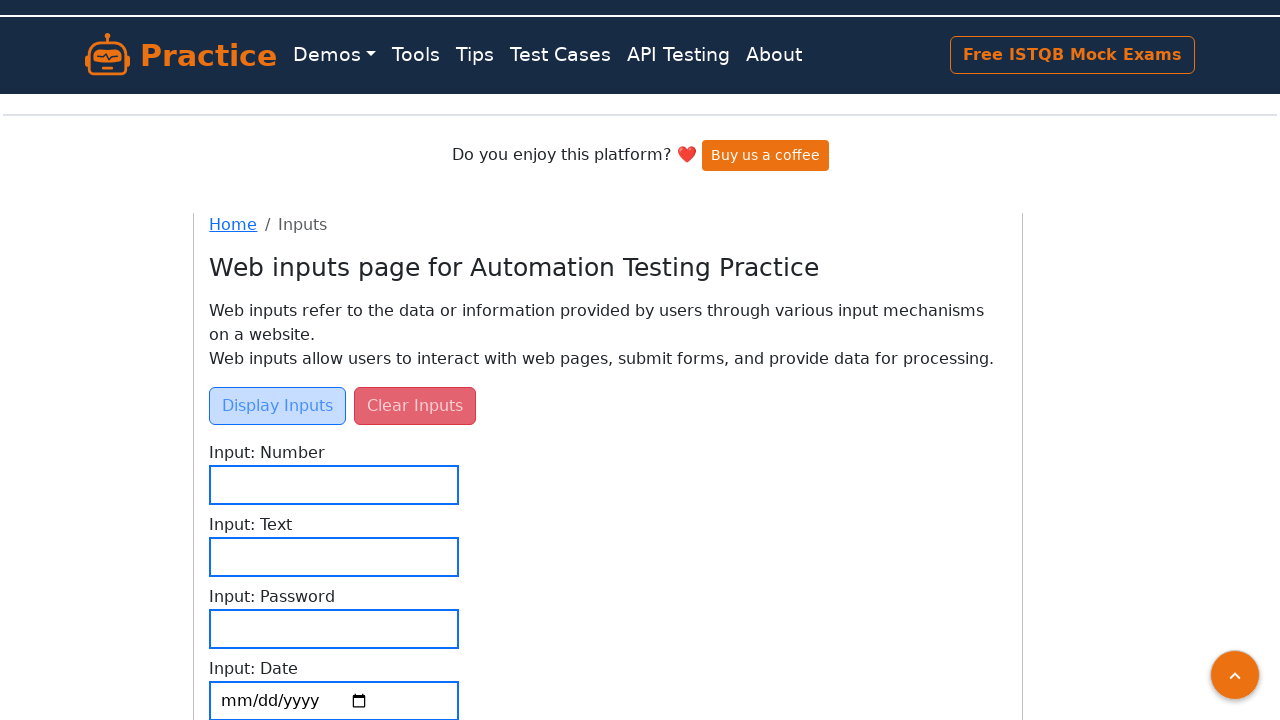

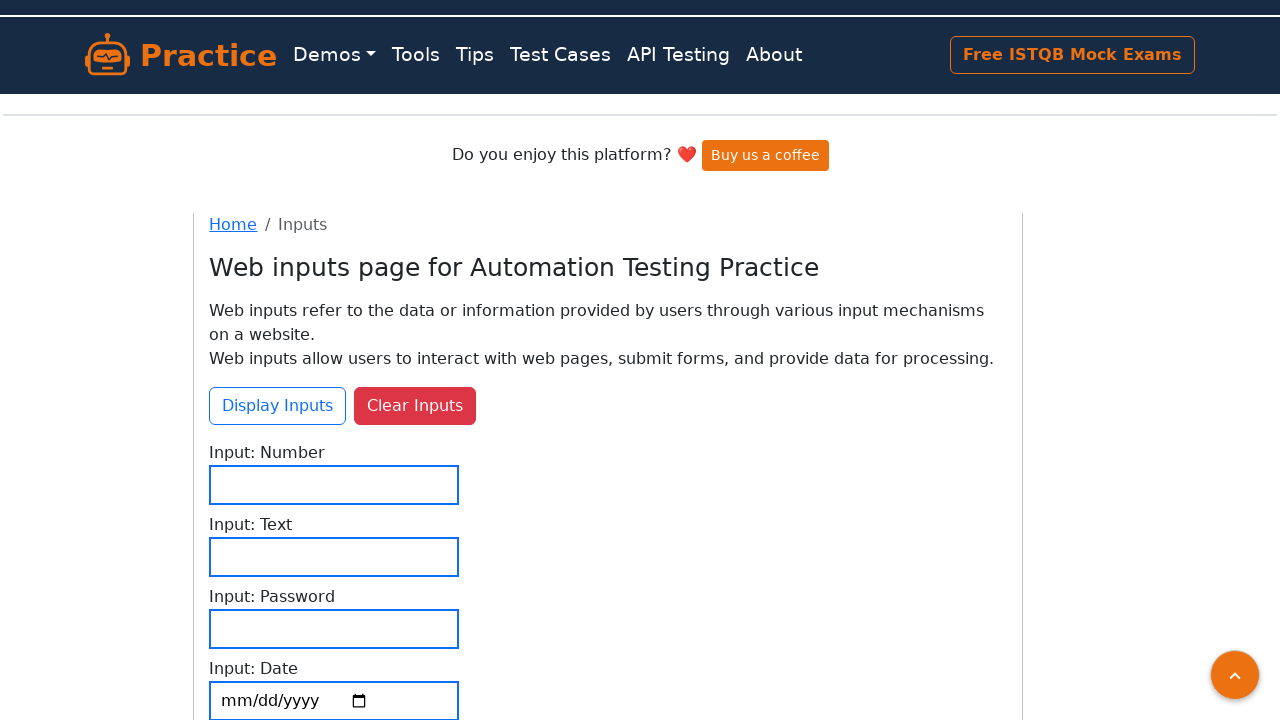